Tests that a todo item is removed when edited to an empty string.

Starting URL: https://demo.playwright.dev/todomvc

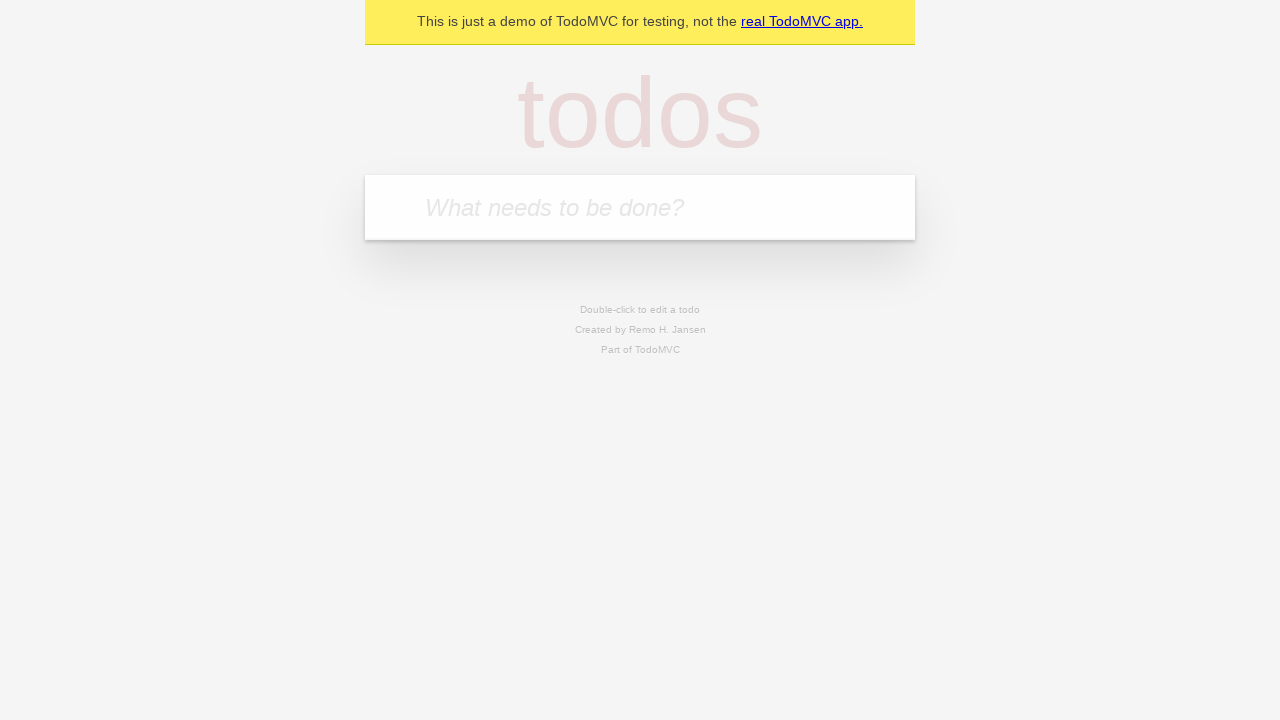

Filled todo input with 'buy some cheese' on internal:attr=[placeholder="What needs to be done?"i]
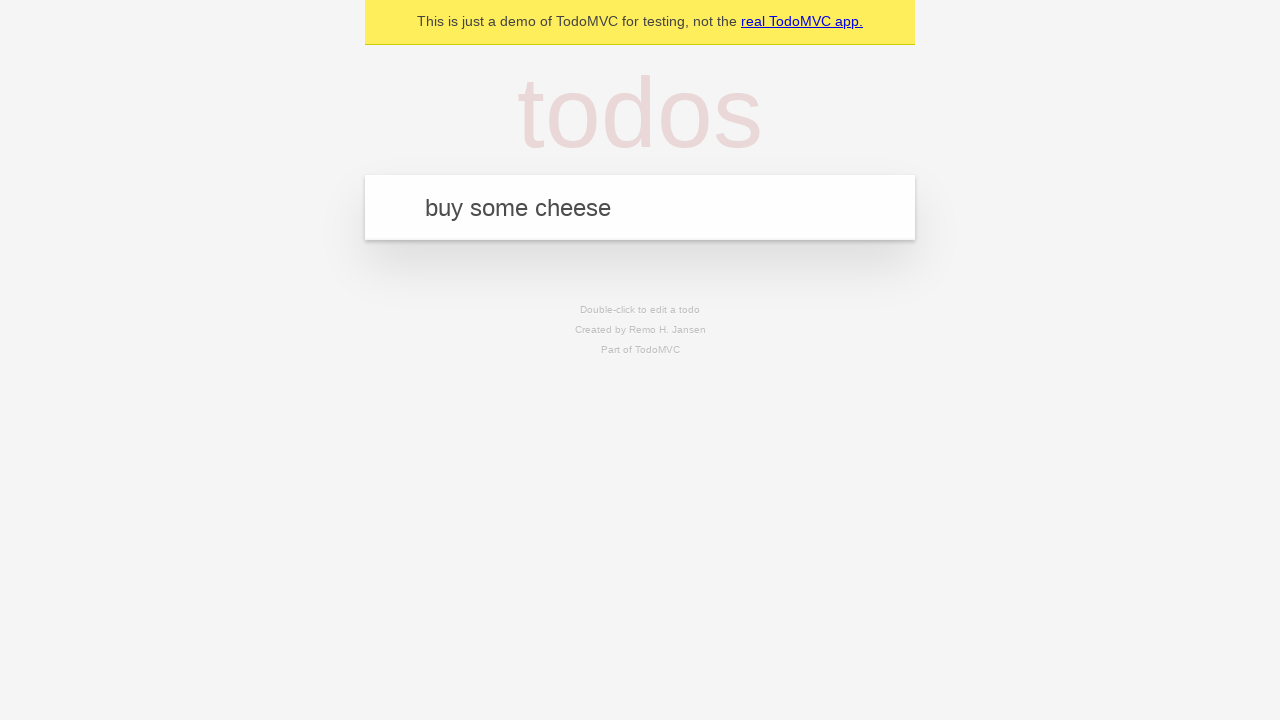

Pressed Enter to create first todo item on internal:attr=[placeholder="What needs to be done?"i]
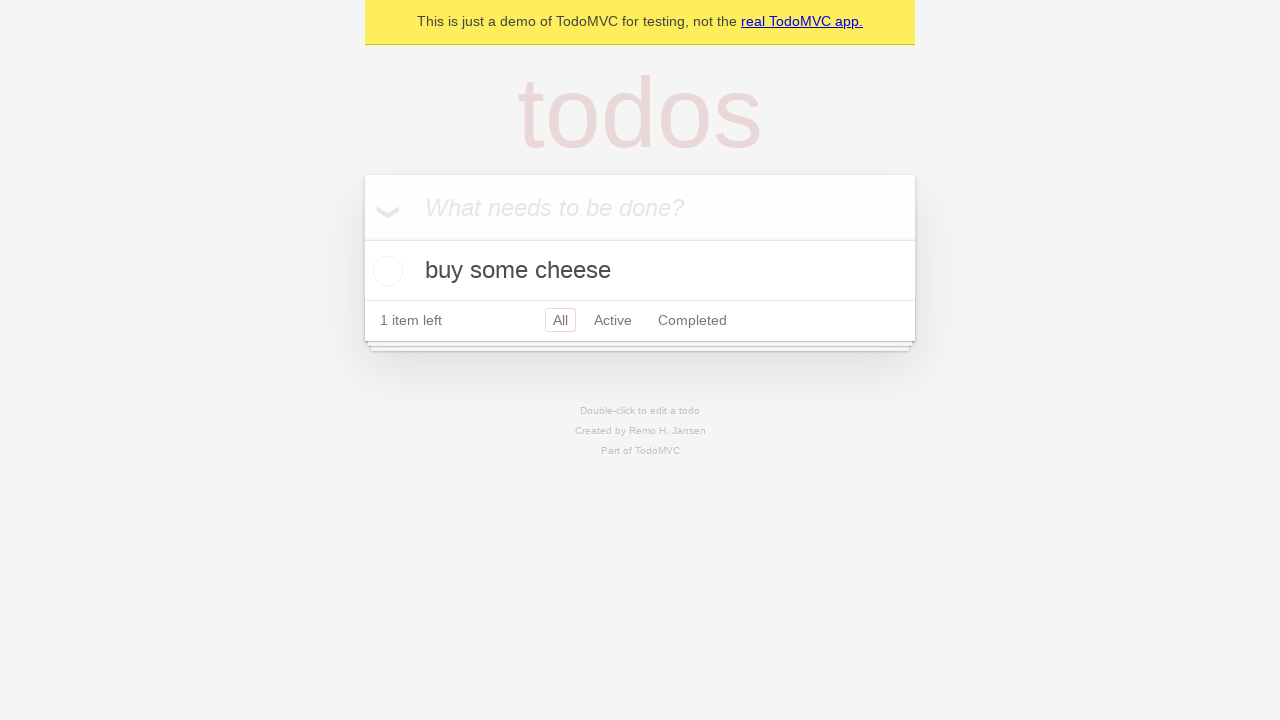

Filled todo input with 'feed the cat' on internal:attr=[placeholder="What needs to be done?"i]
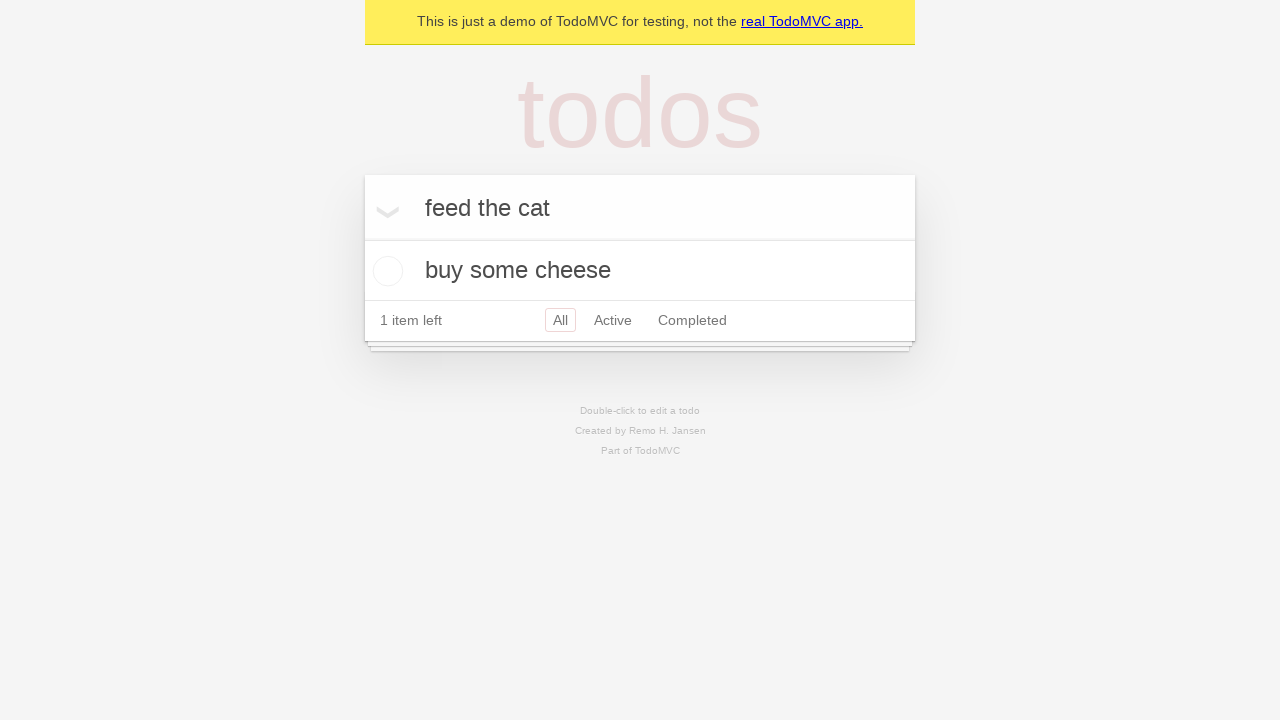

Pressed Enter to create second todo item on internal:attr=[placeholder="What needs to be done?"i]
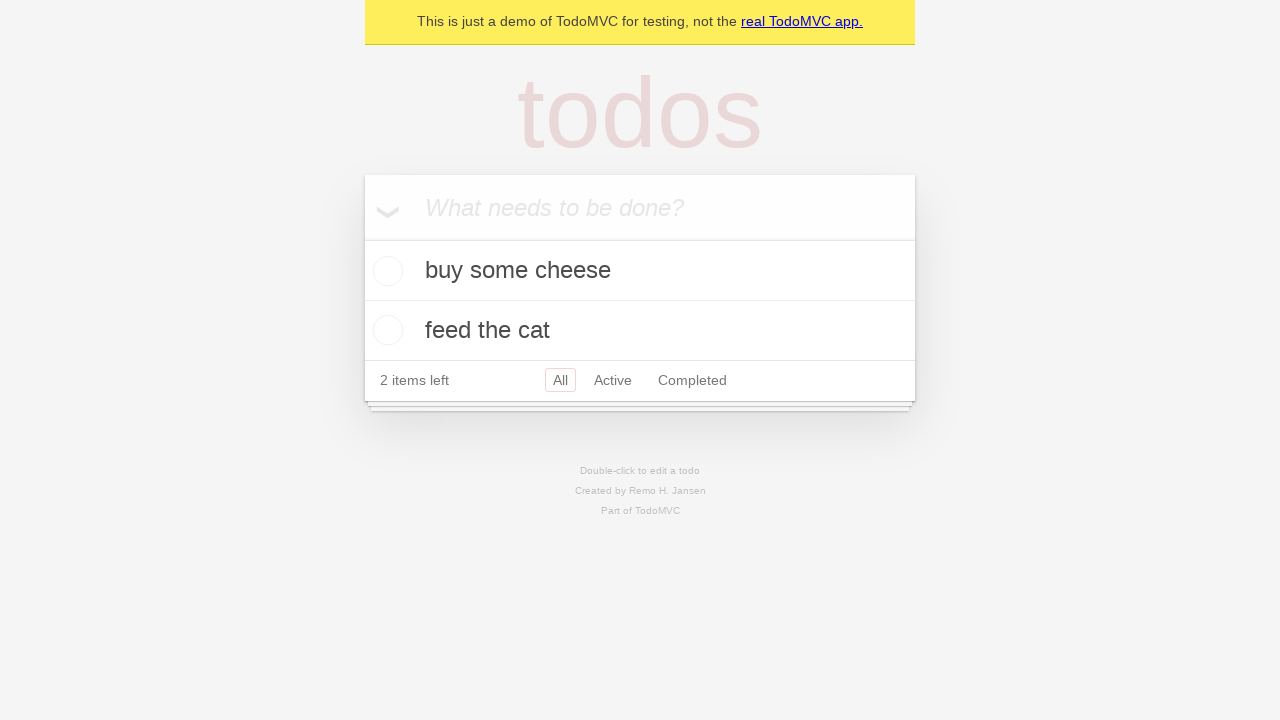

Filled todo input with 'book a doctors appointment' on internal:attr=[placeholder="What needs to be done?"i]
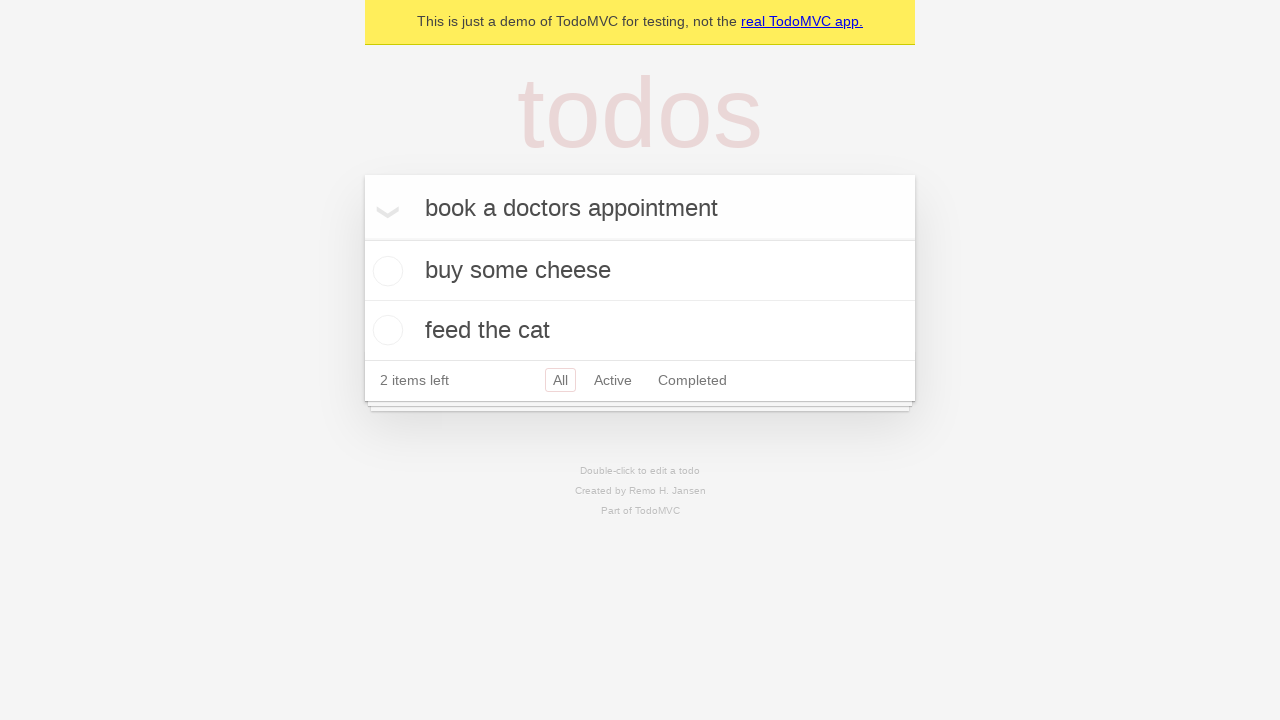

Pressed Enter to create third todo item on internal:attr=[placeholder="What needs to be done?"i]
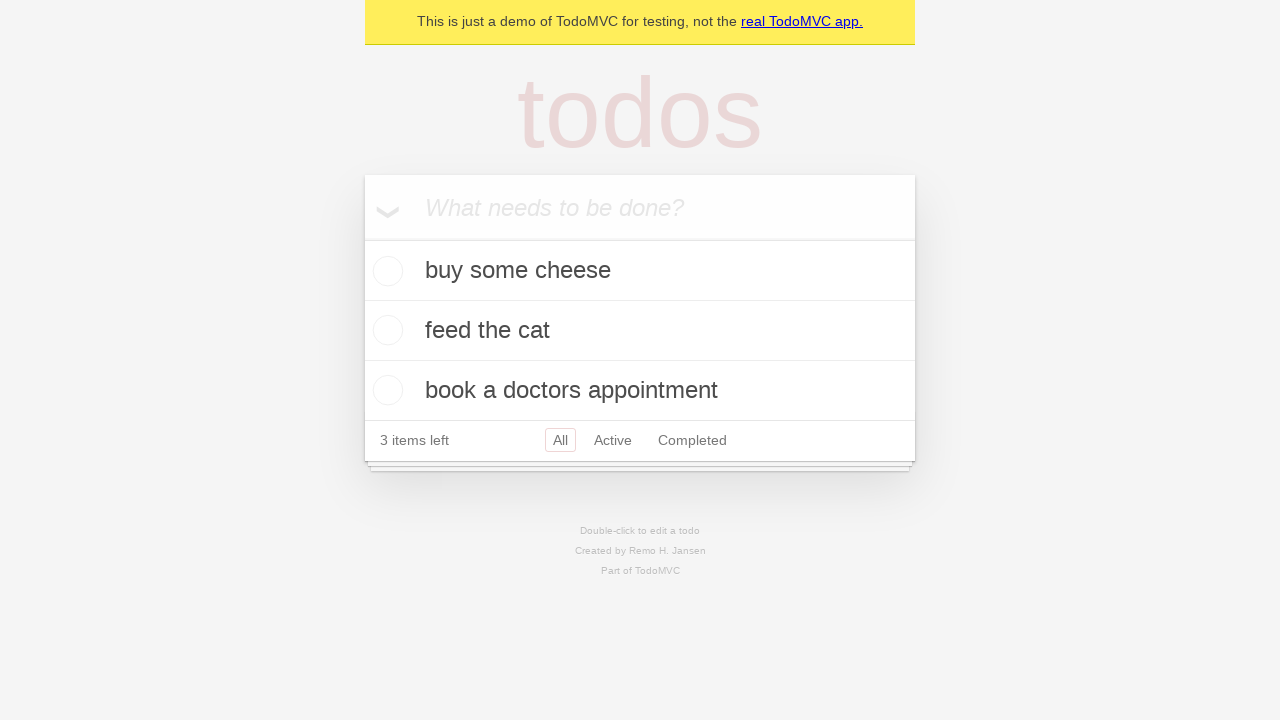

Double-clicked second todo item to enter edit mode at (640, 331) on internal:testid=[data-testid="todo-item"s] >> nth=1
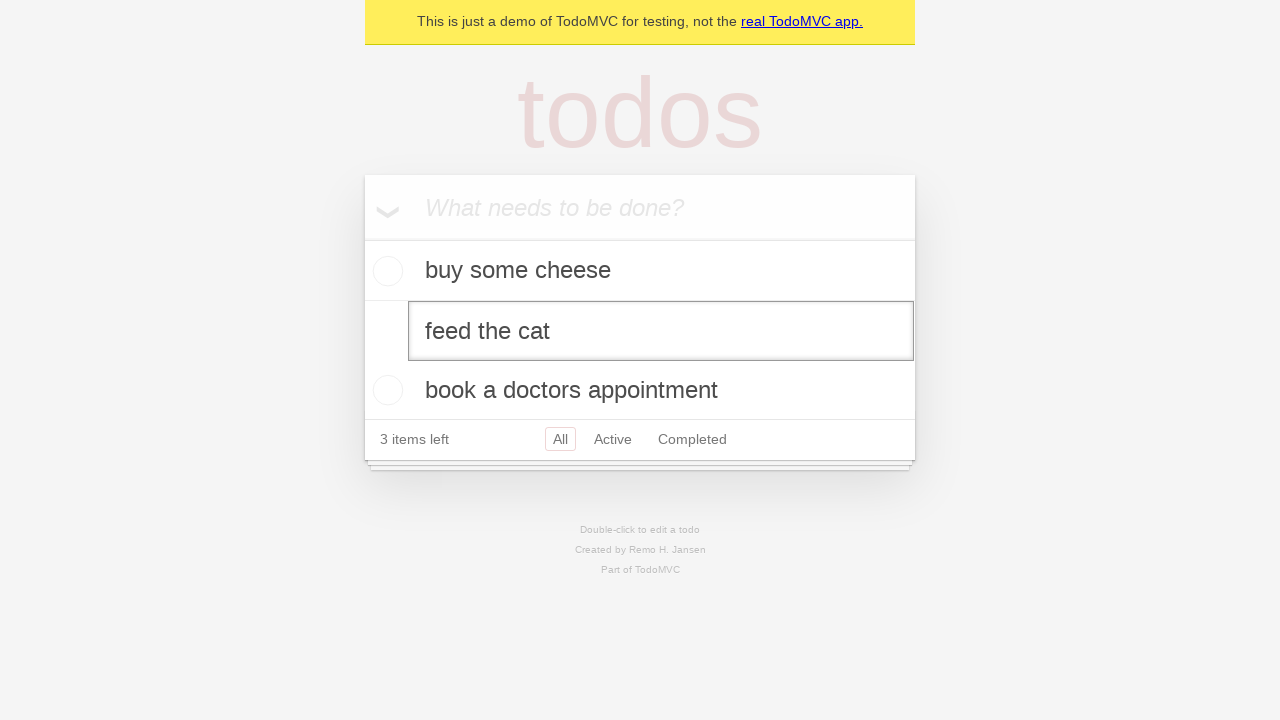

Cleared the text in the todo edit field on internal:testid=[data-testid="todo-item"s] >> nth=1 >> internal:role=textbox[nam
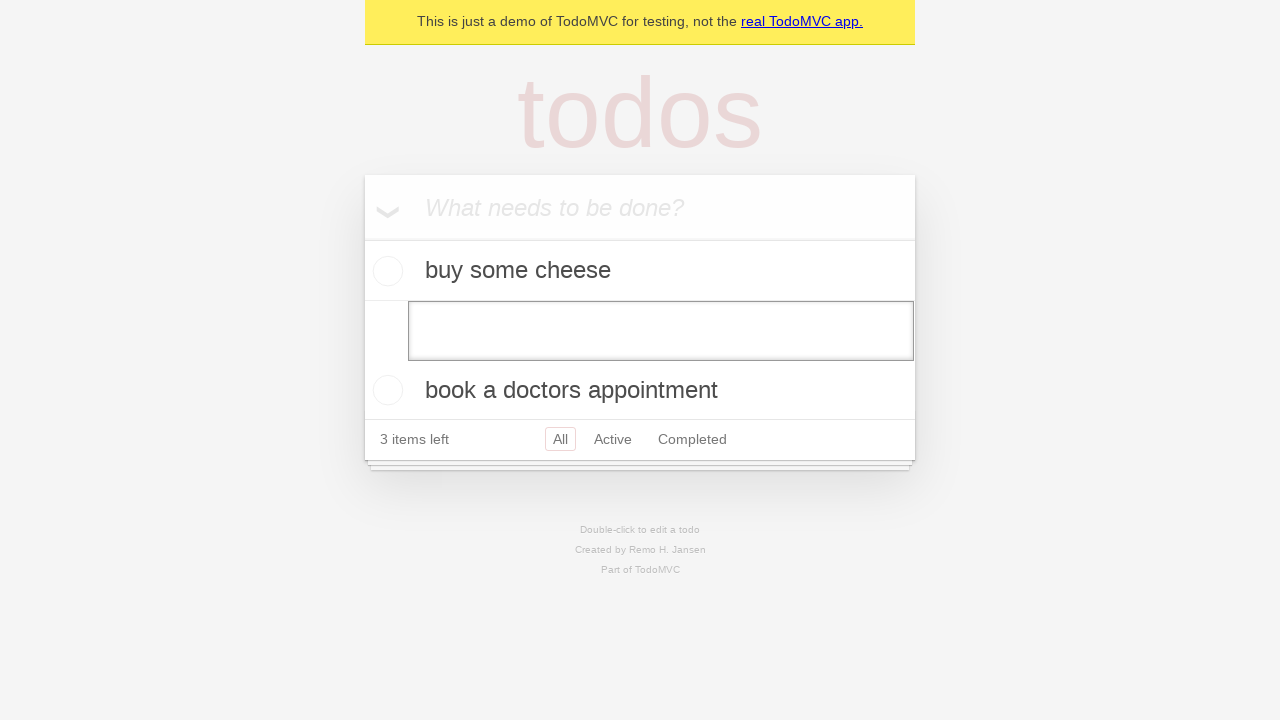

Pressed Enter to save empty todo item, which should remove it on internal:testid=[data-testid="todo-item"s] >> nth=1 >> internal:role=textbox[nam
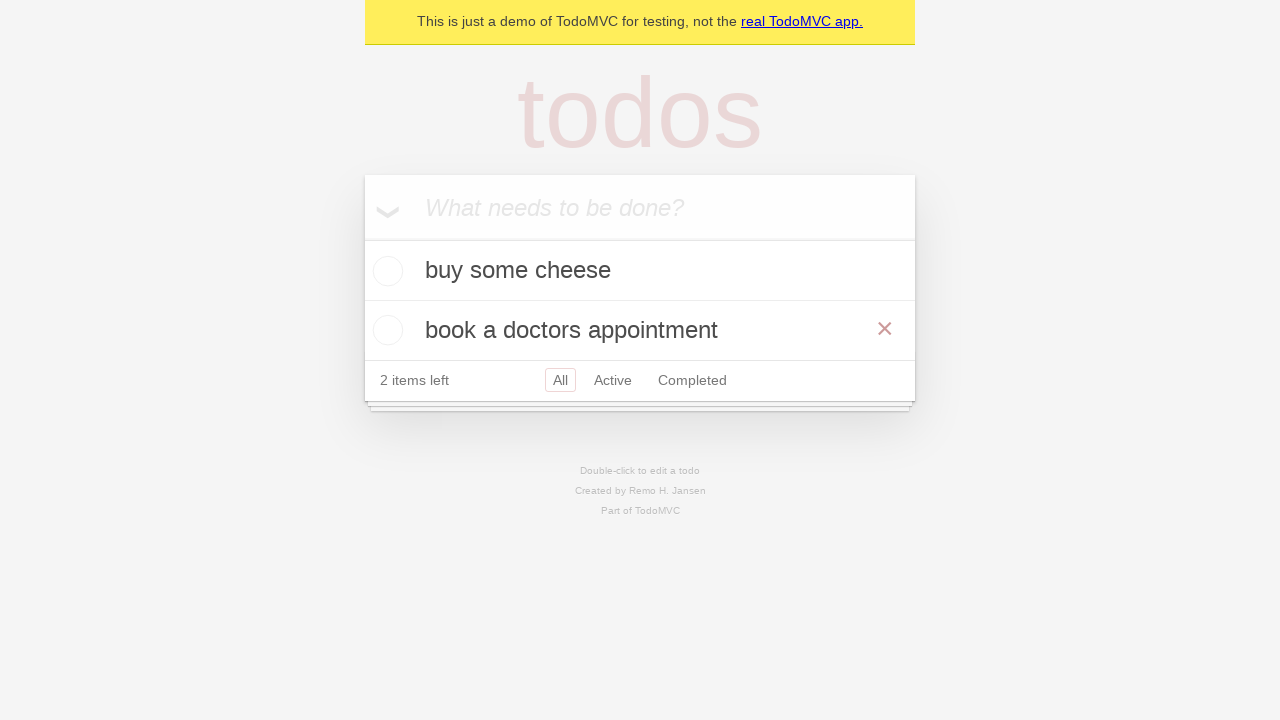

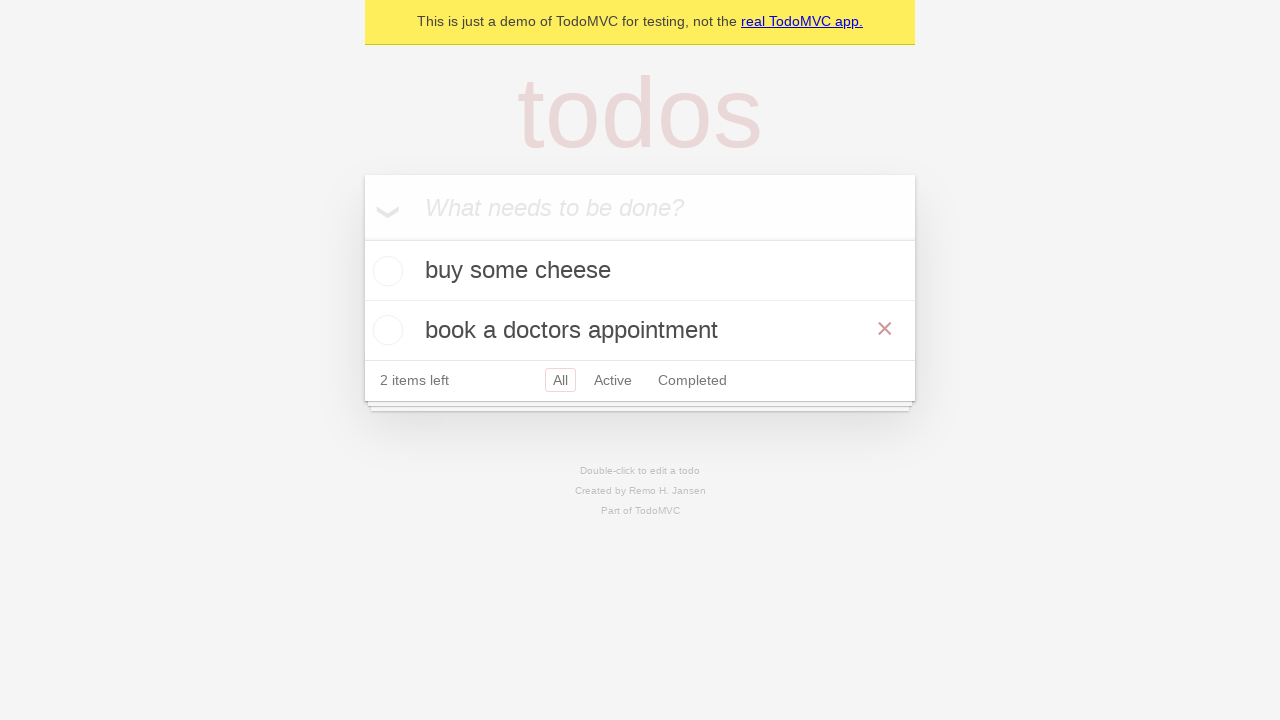